Tests whether the slider value input field accepts manual keyboard input by attempting to type a value directly

Starting URL: https://demoqa.com/slider

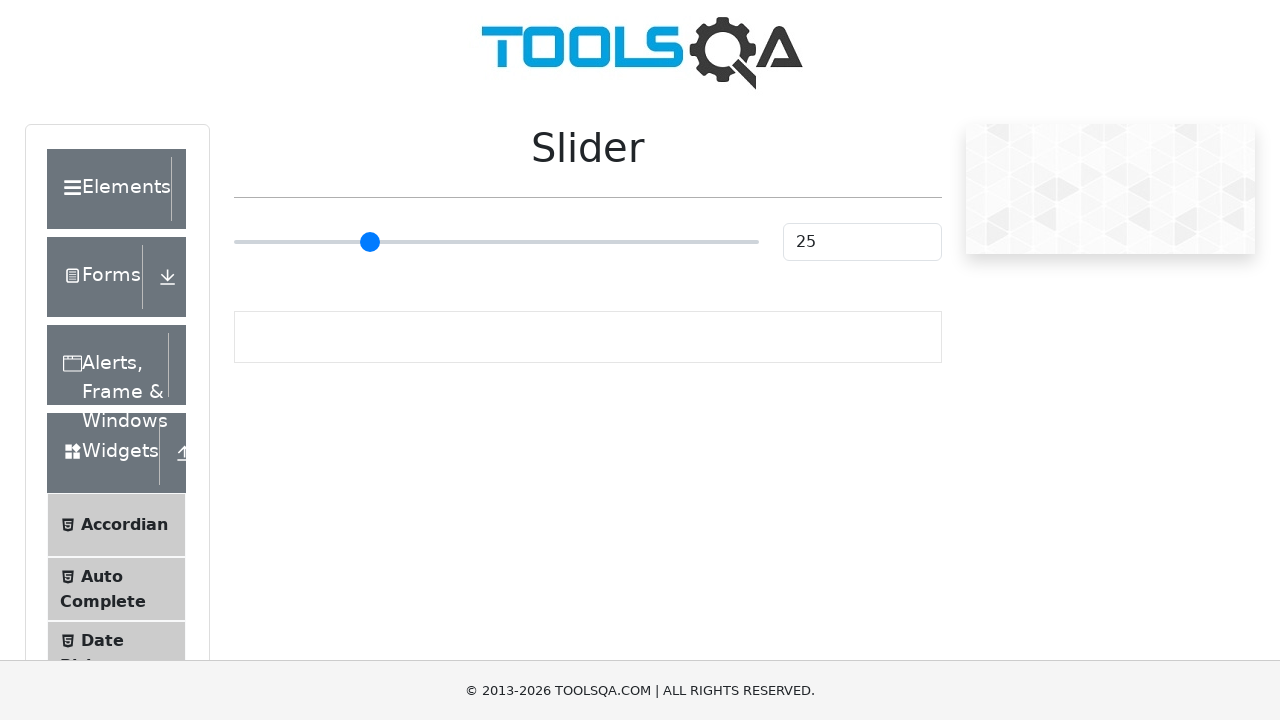

Located the slider value input field
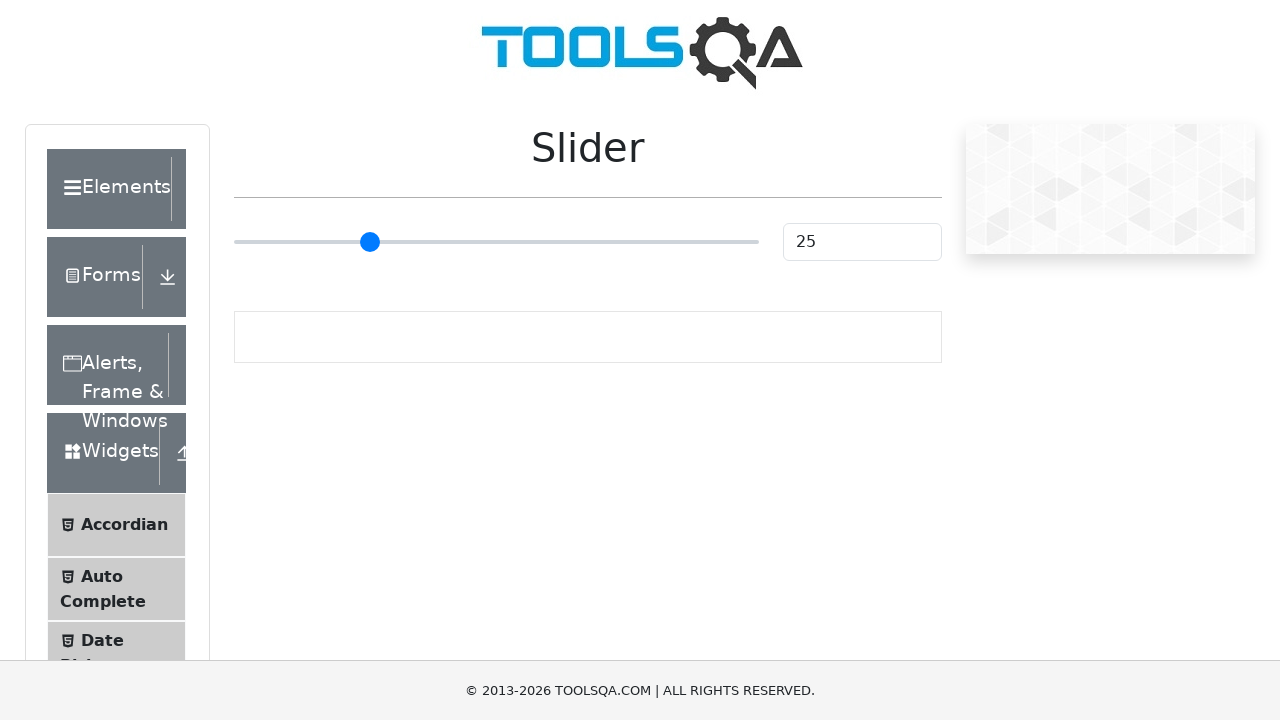

Typed '29' into the slider value input field on #sliderValue
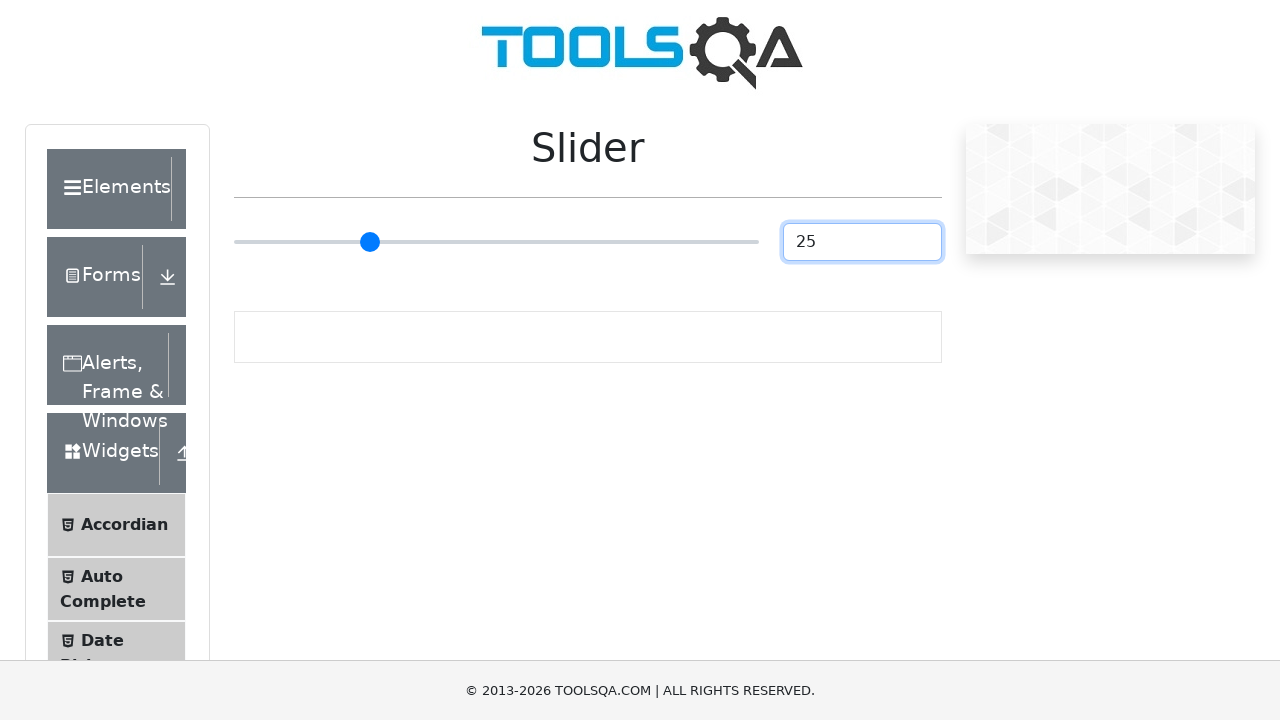

Waited 500ms to observe value change
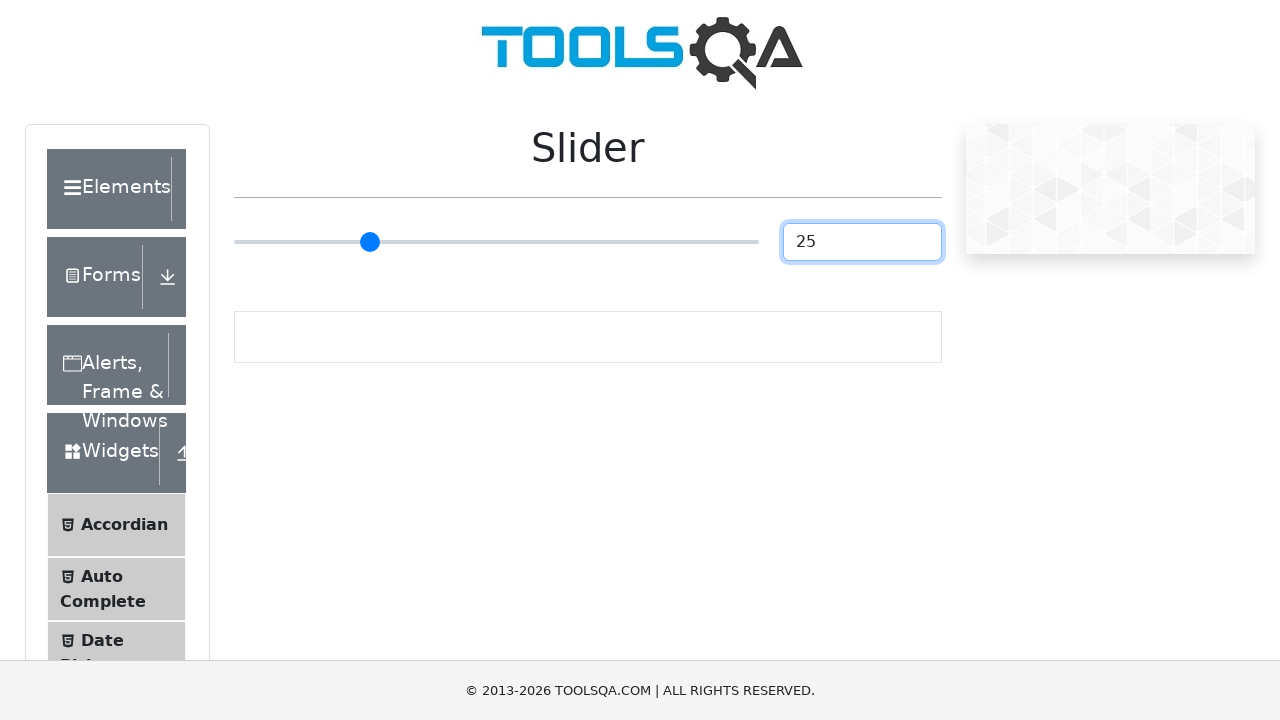

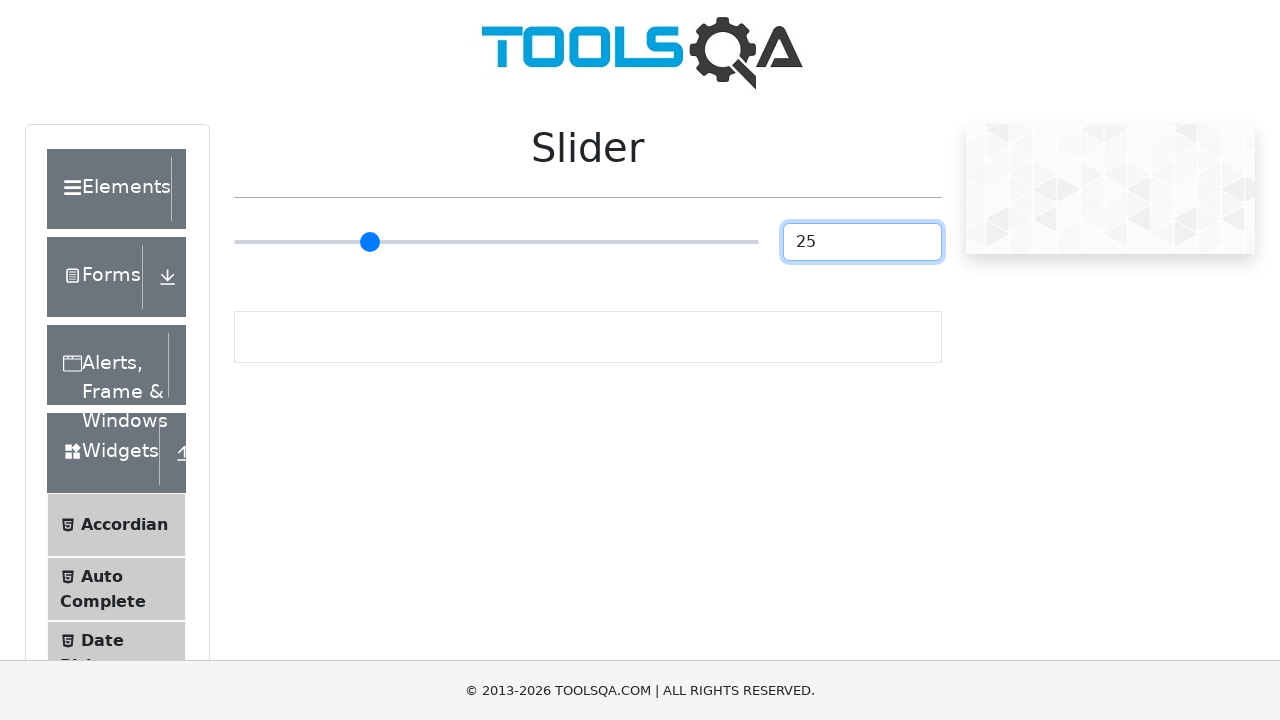